Tests web table sorting functionality and retrieves price information for a specific product (Beans) from the sorted table

Starting URL: https://rahulshettyacademy.com/seleniumPractise/#/offers

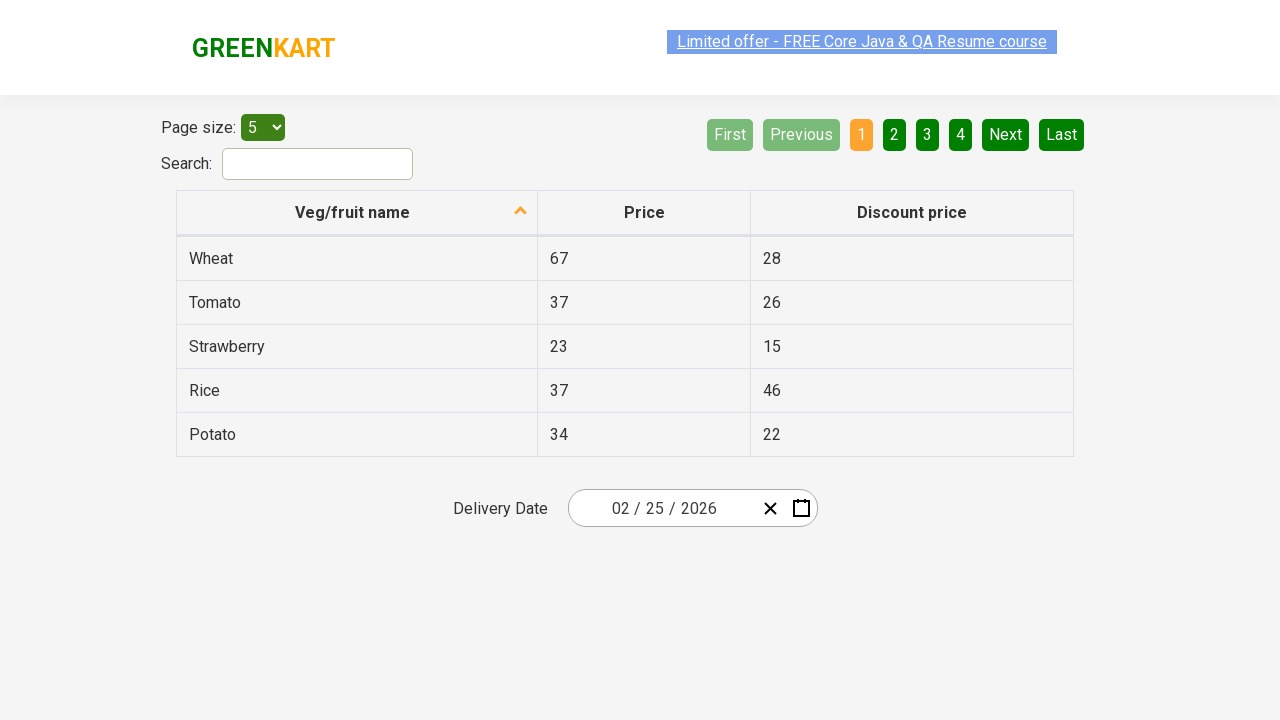

Clicked sort icon to sort table in descending order at (521, 212) on xpath=//span[@class='sort-icon sort-descending']
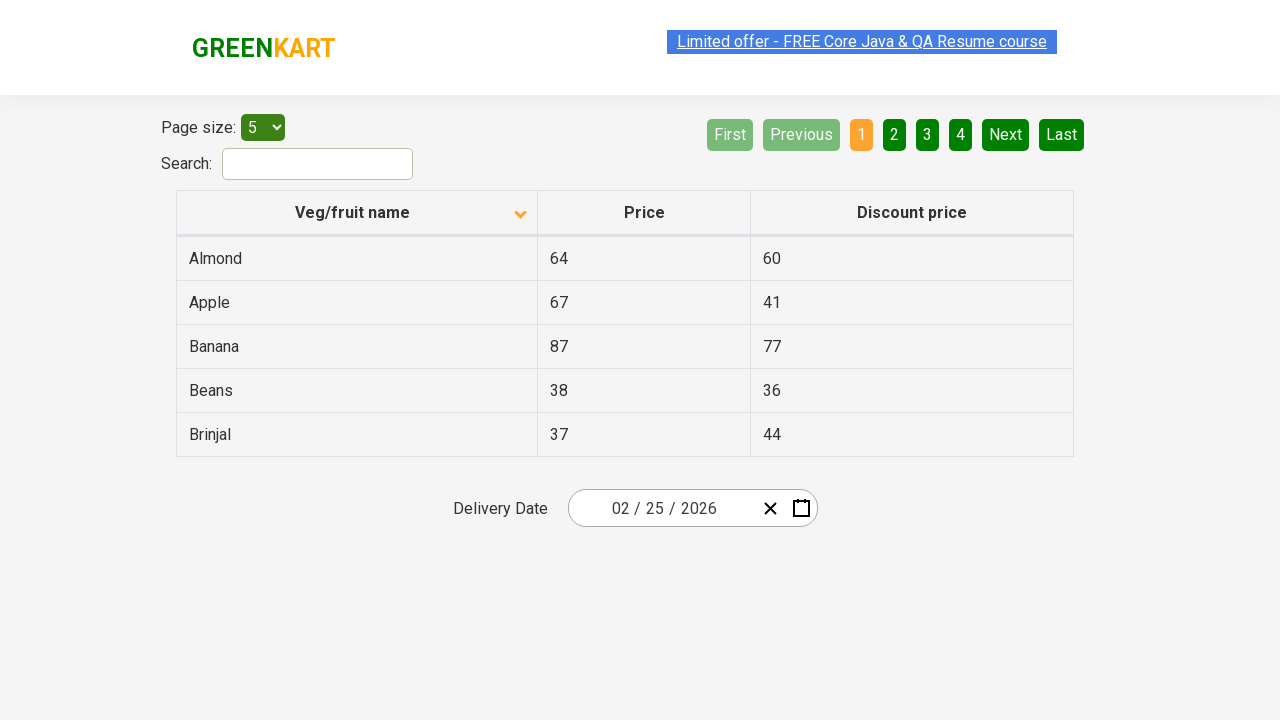

Waited for table to be sorted - product name column loaded
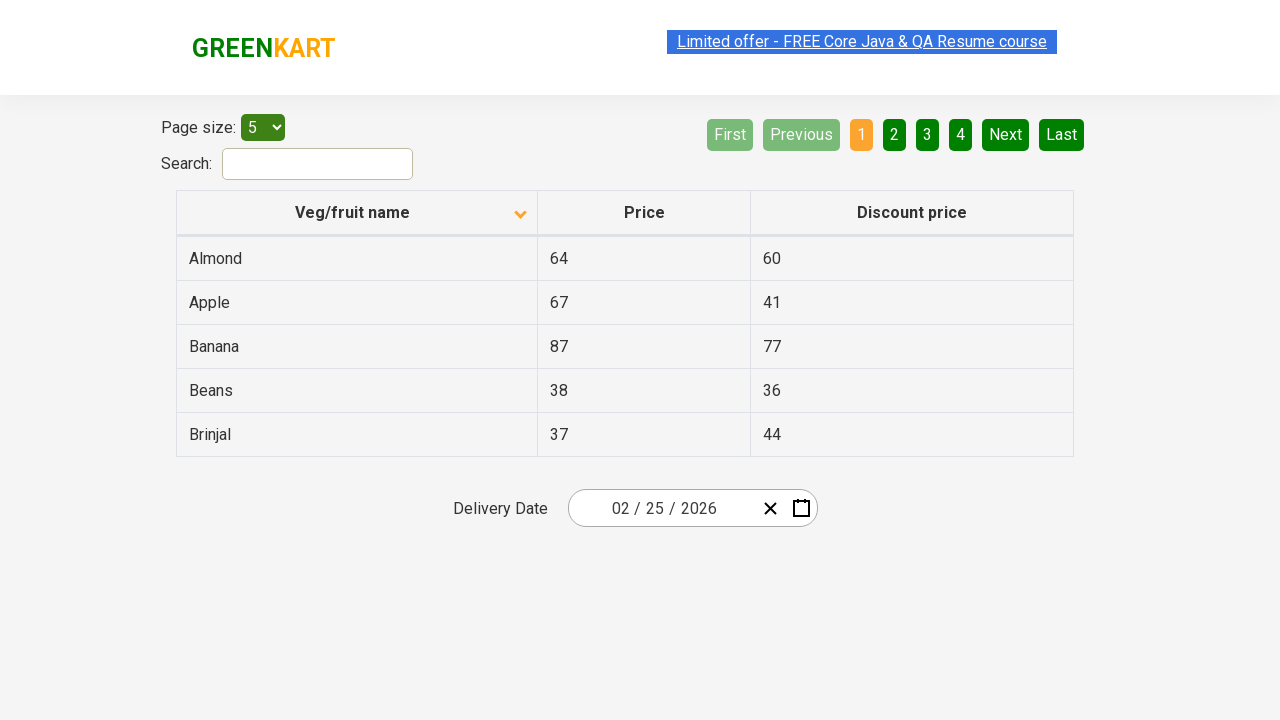

Retrieved all 5 product names from first column
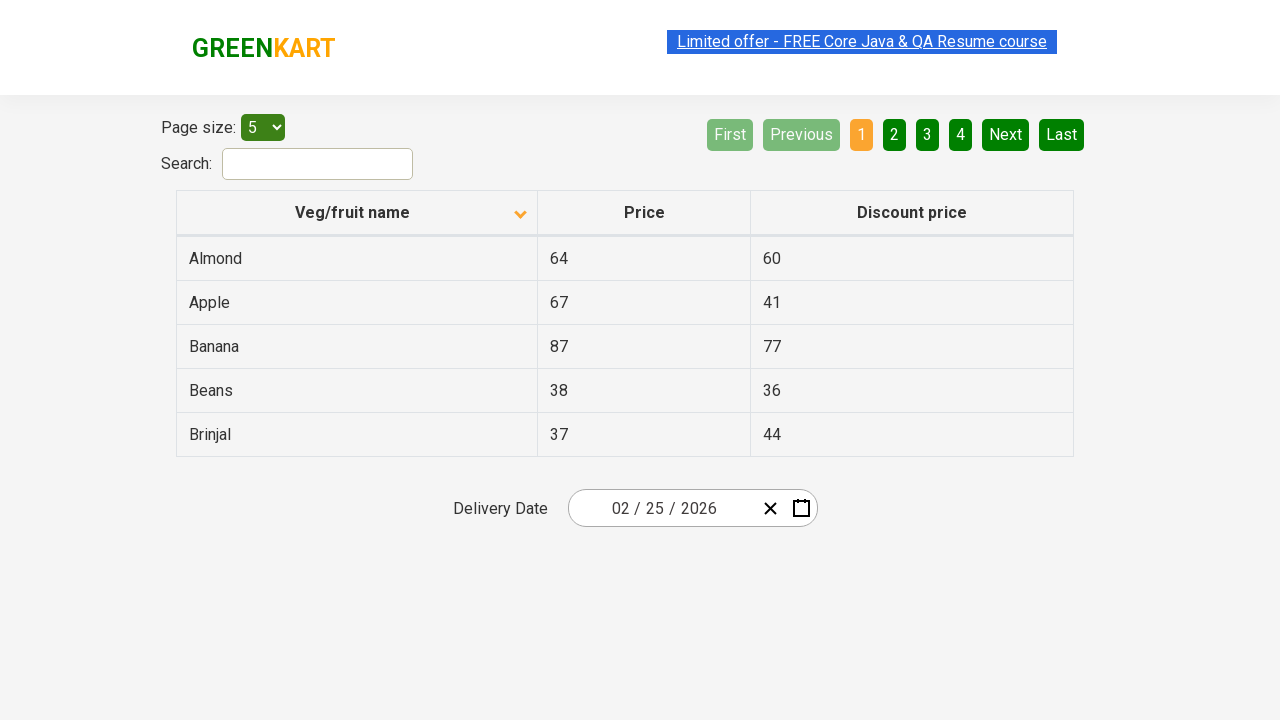

Extracted product names and created sorted comparison list
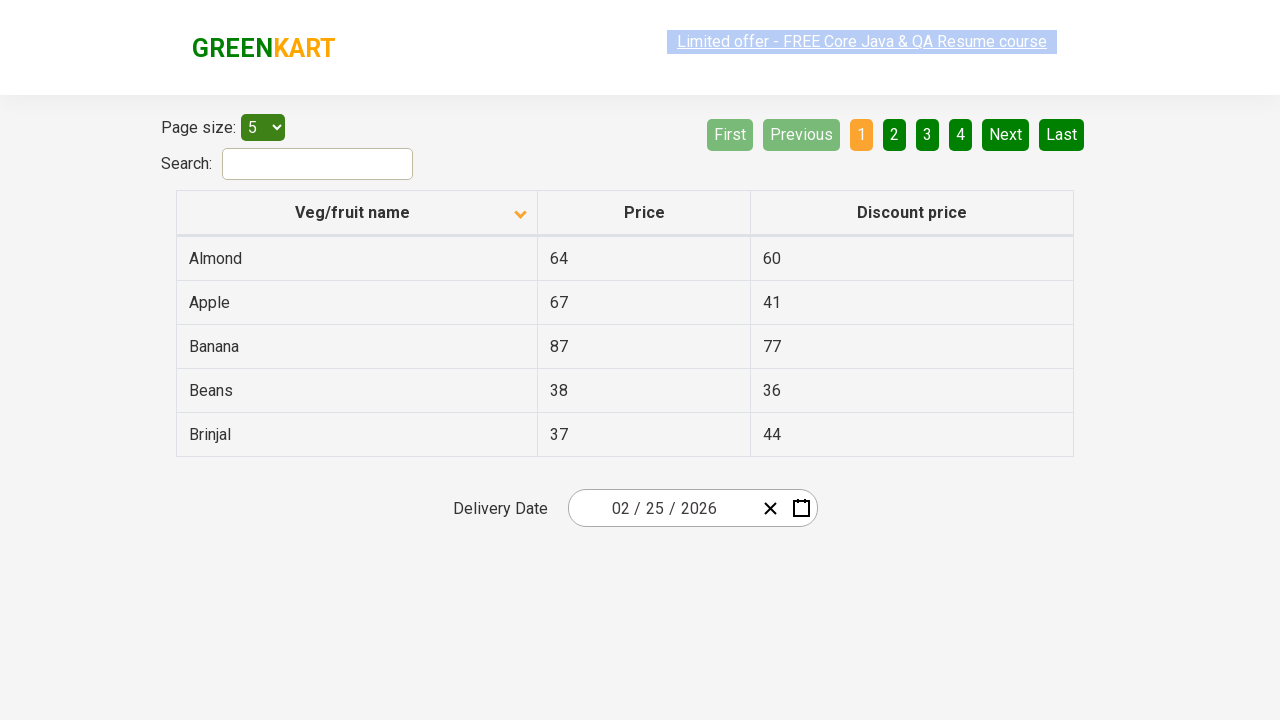

Verified that table is correctly sorted alphabetically
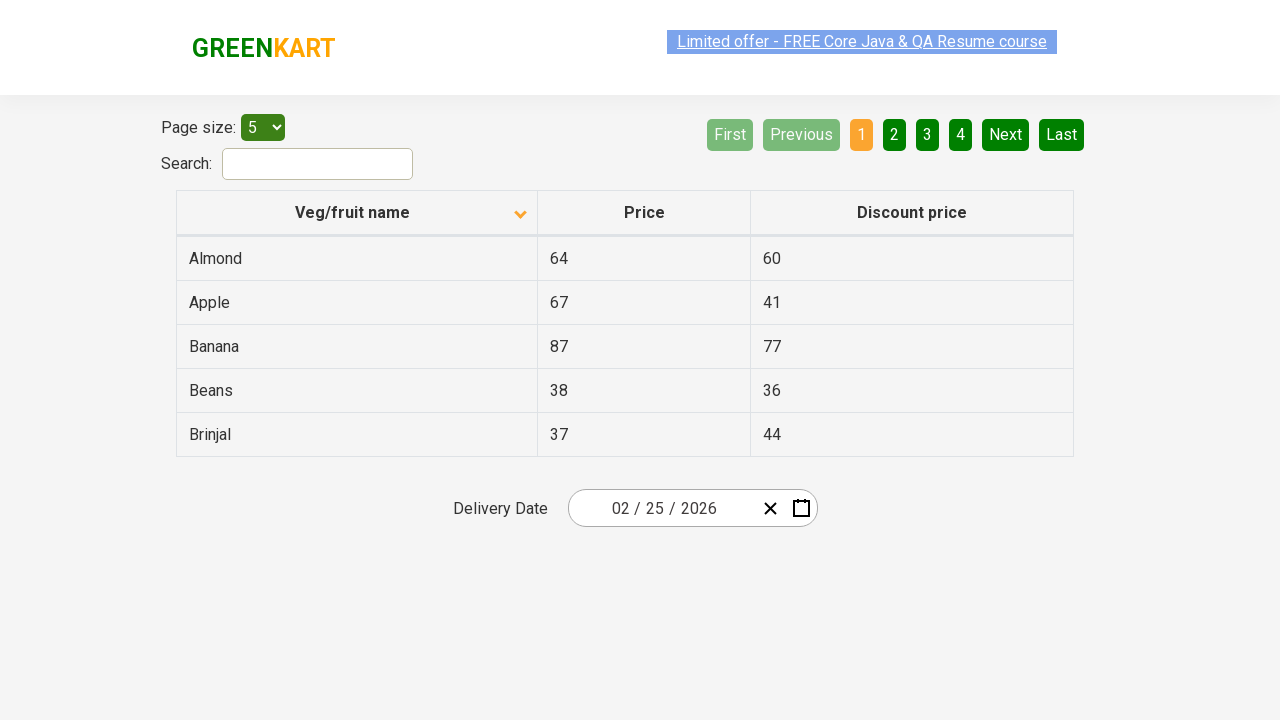

Found Beans in table and retrieved its price: 38
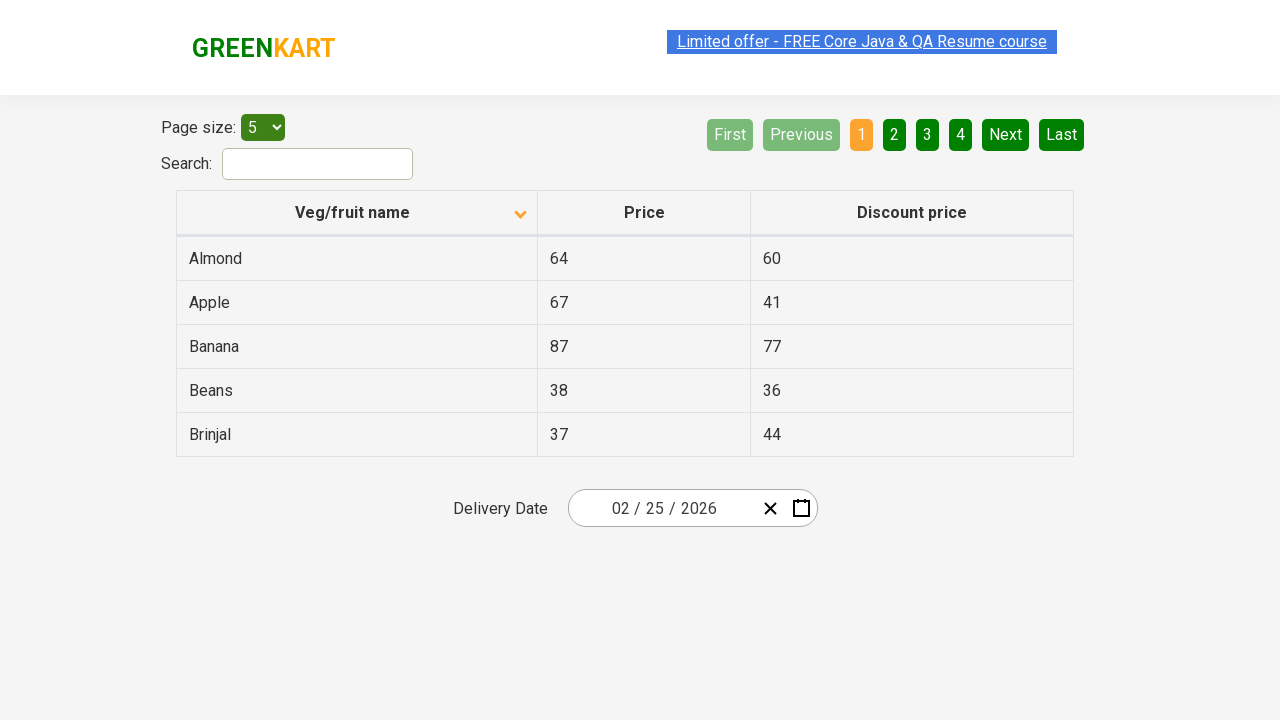

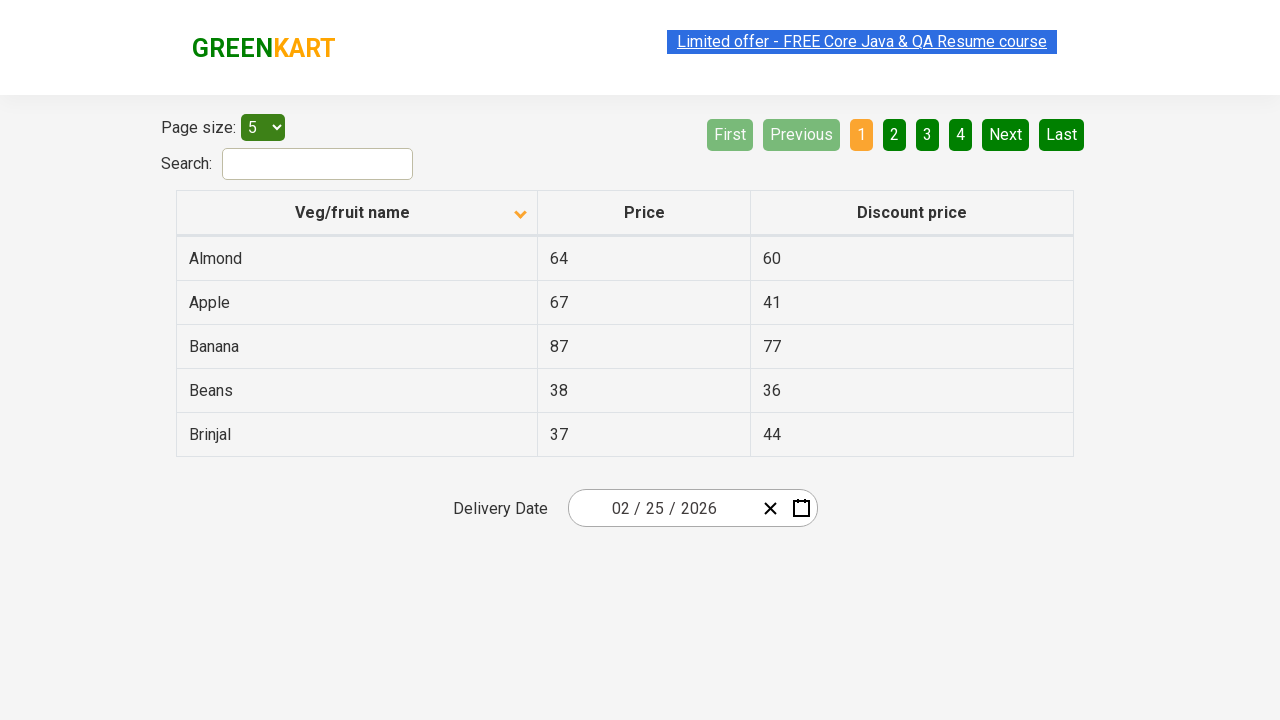